Tests text box form using various XPath locators, filling name, email, and addresses

Starting URL: https://demoqa.com/

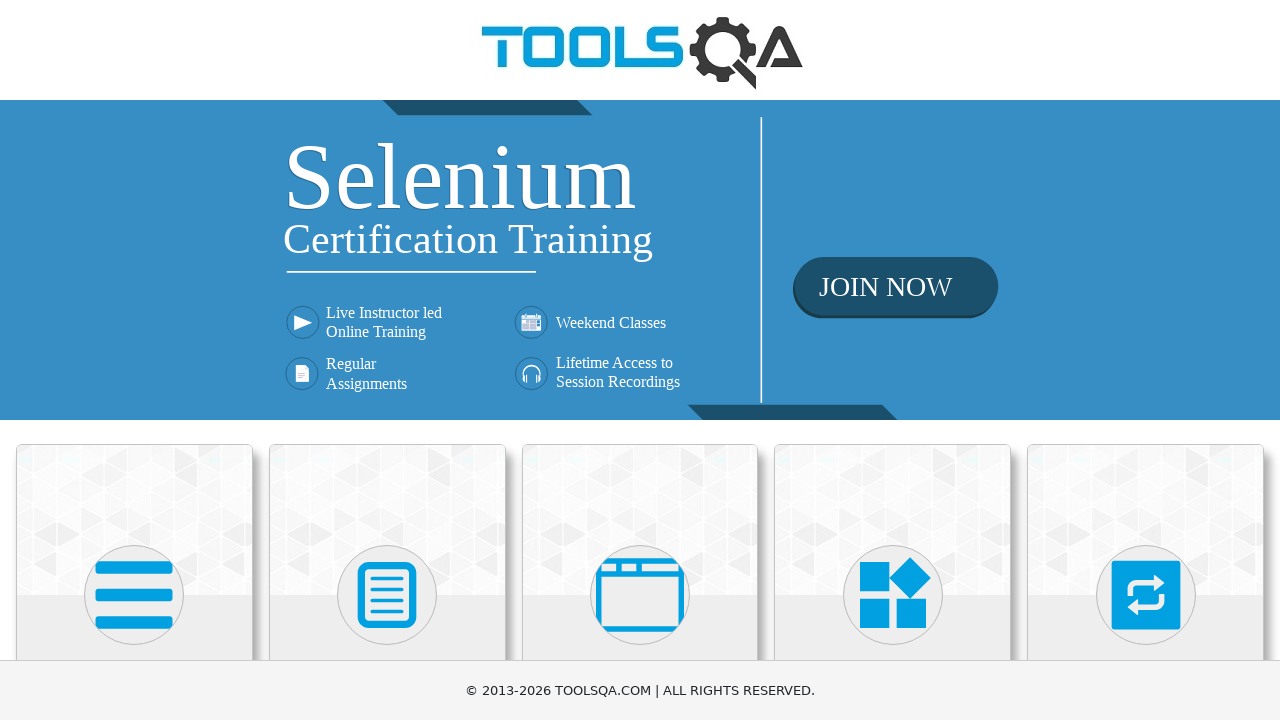

Clicked Elements button at (134, 360) on xpath=//h5[1]
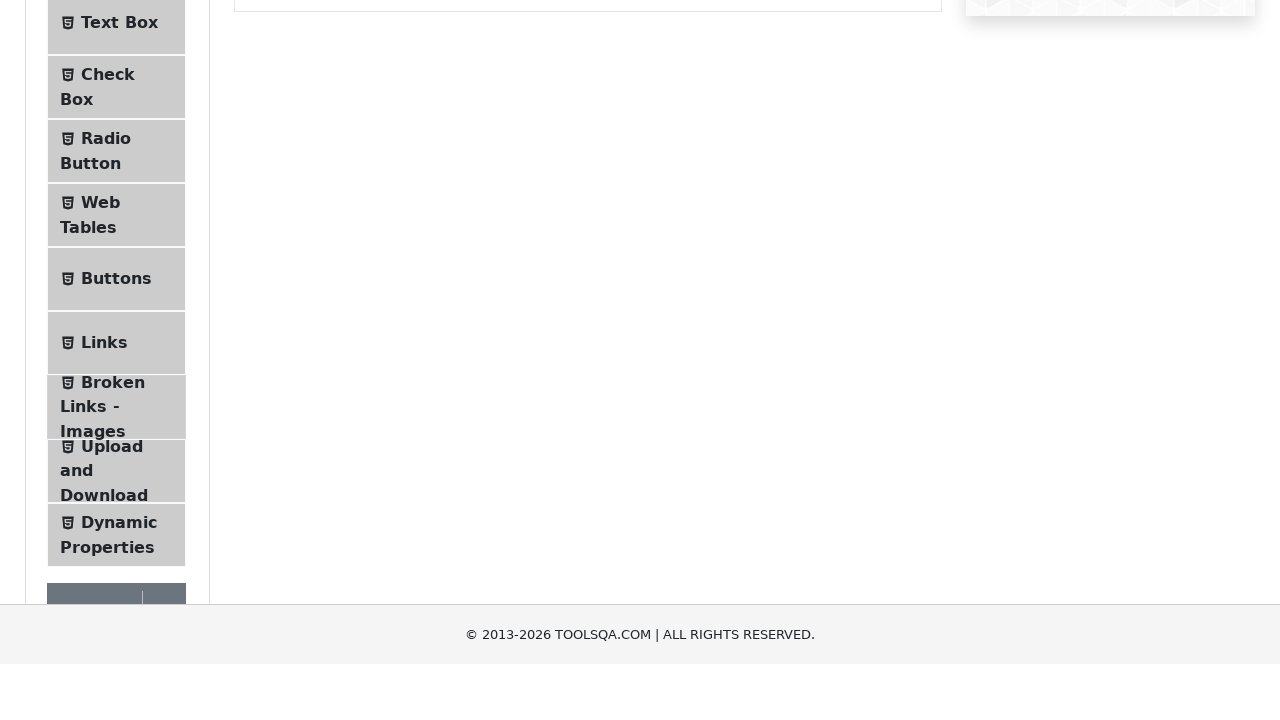

Clicked Text Box tab at (119, 261) on xpath=//span[text()='Text Box']
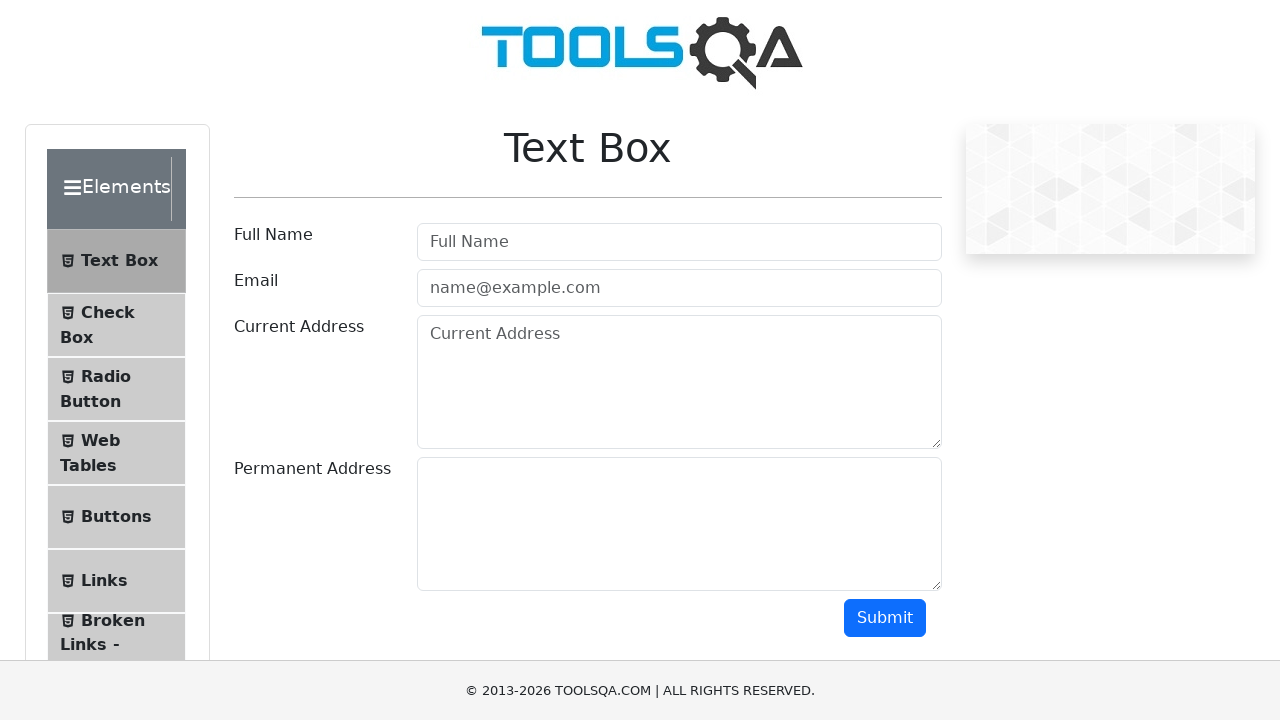

Filled full name field with 'Nat' on input[placeholder='Full Name']
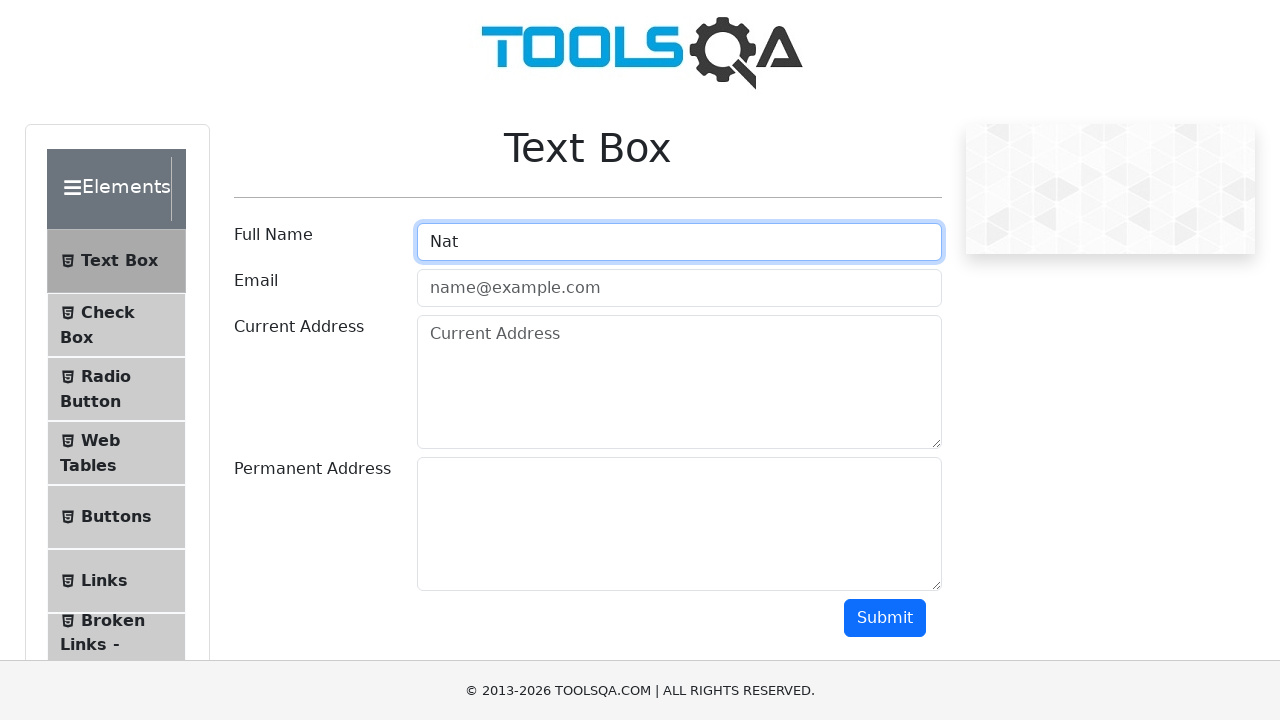

Filled email field with 'new@new.new' on #userEmail
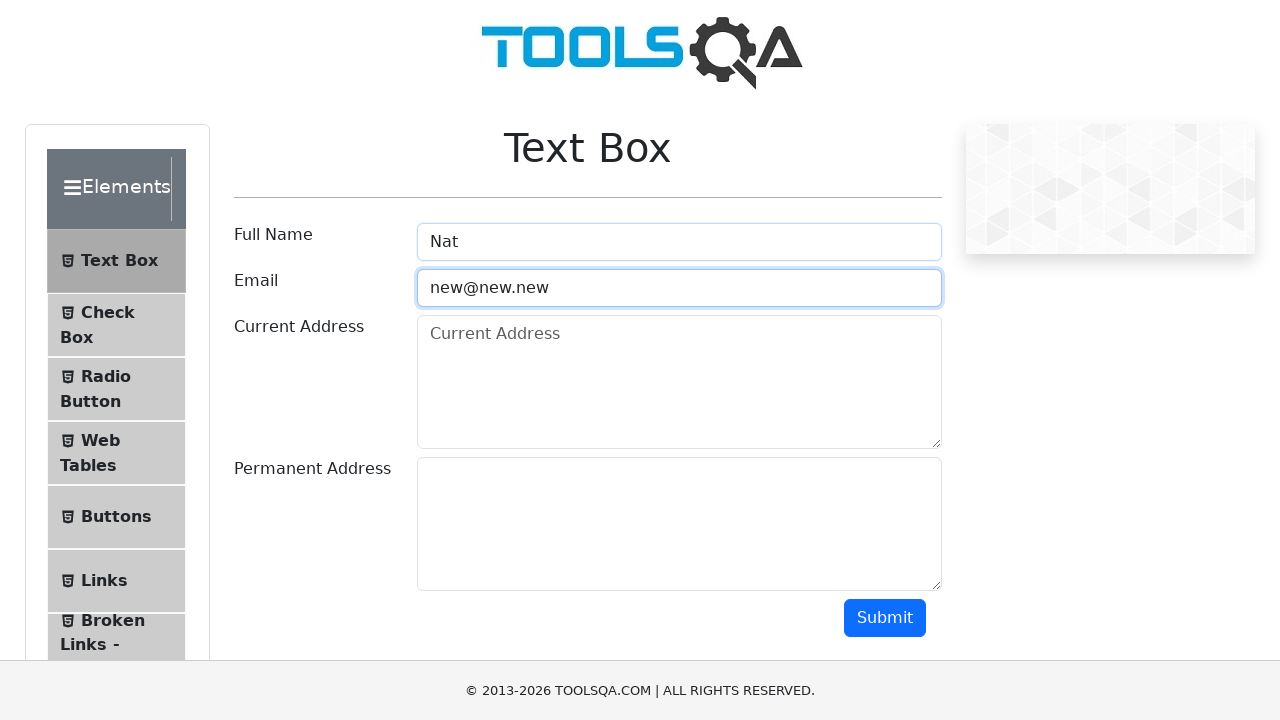

Filled current address field with 'USA' on #currentAddress
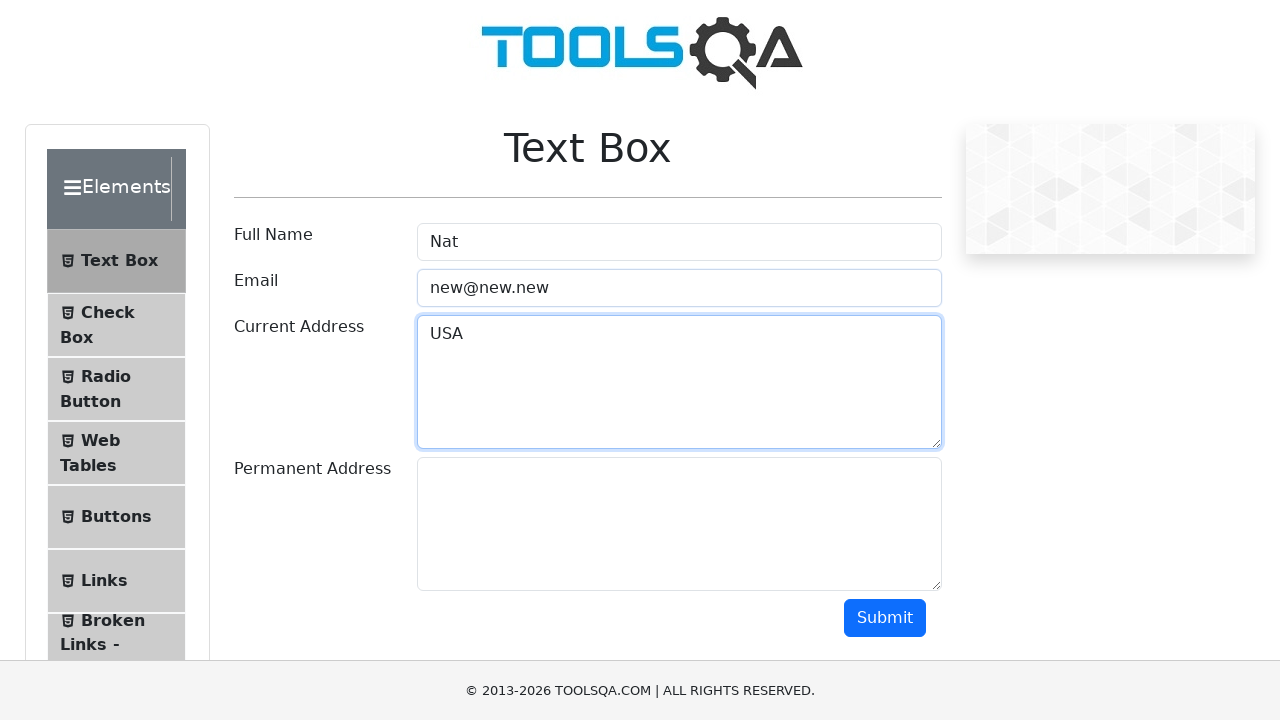

Filled permanent address field with 'NY' on #permanentAddress
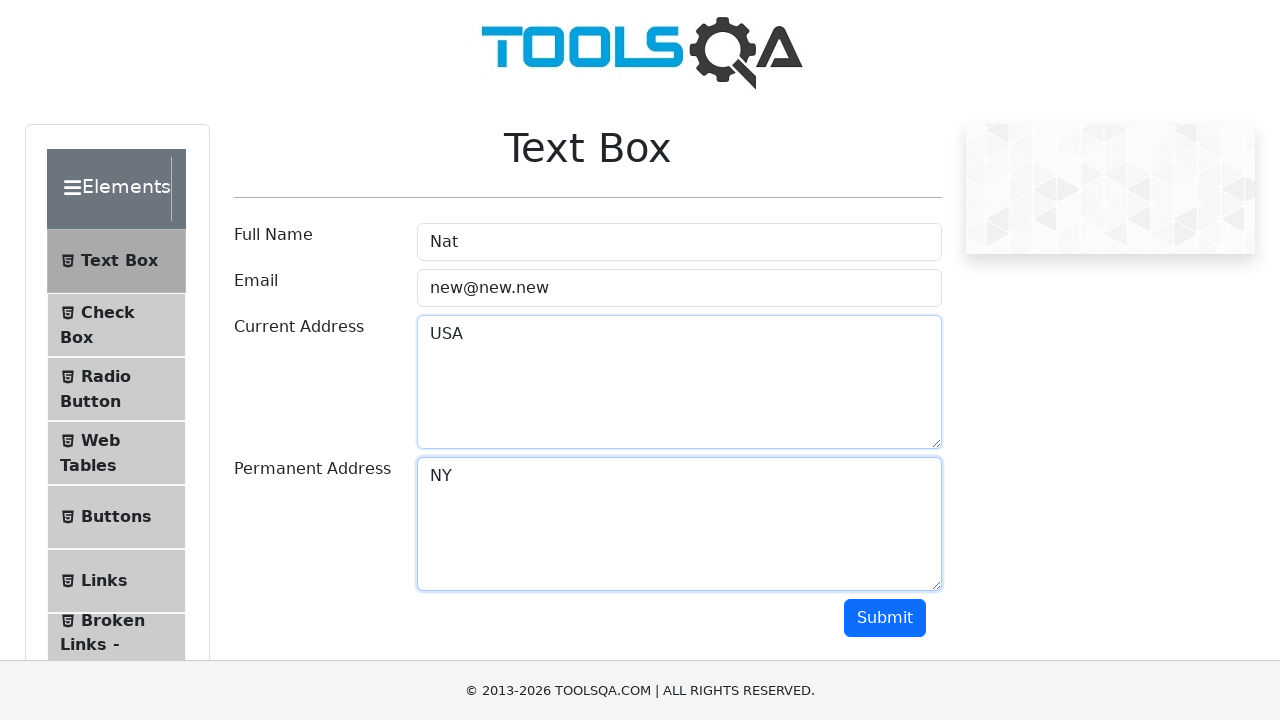

Clicked submit button at (885, 618) on #submit
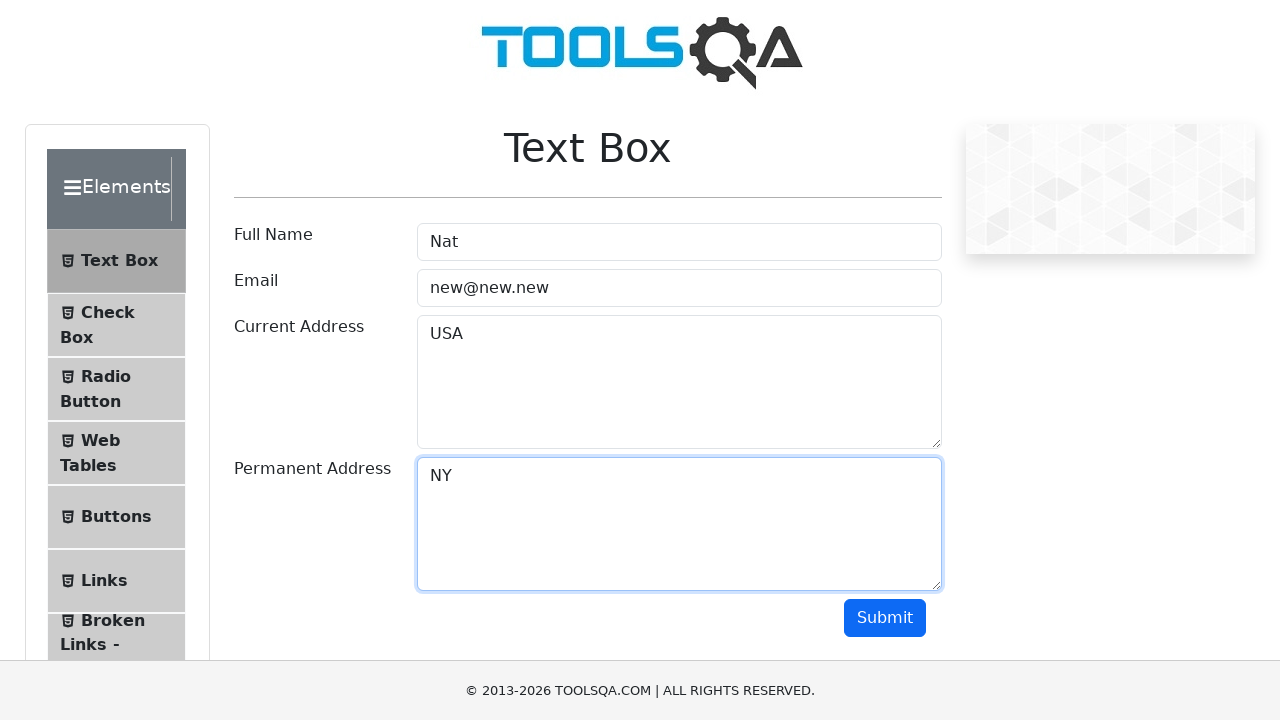

Form submission output displayed
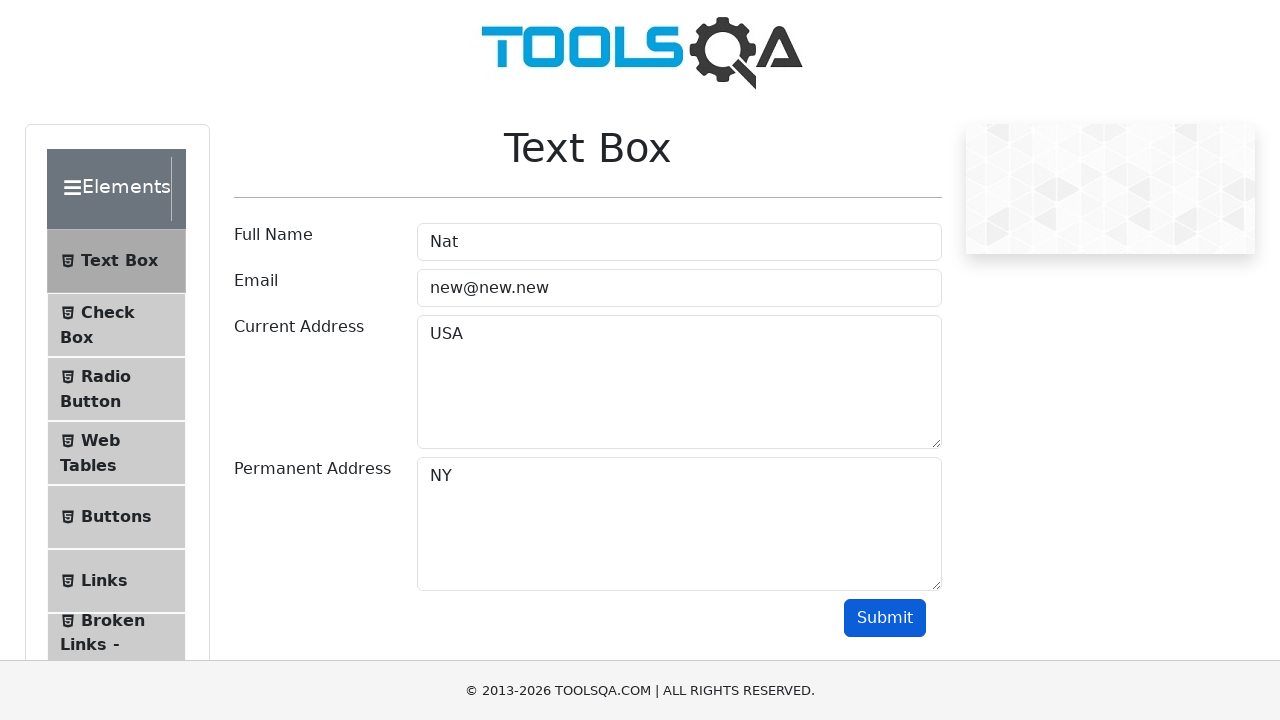

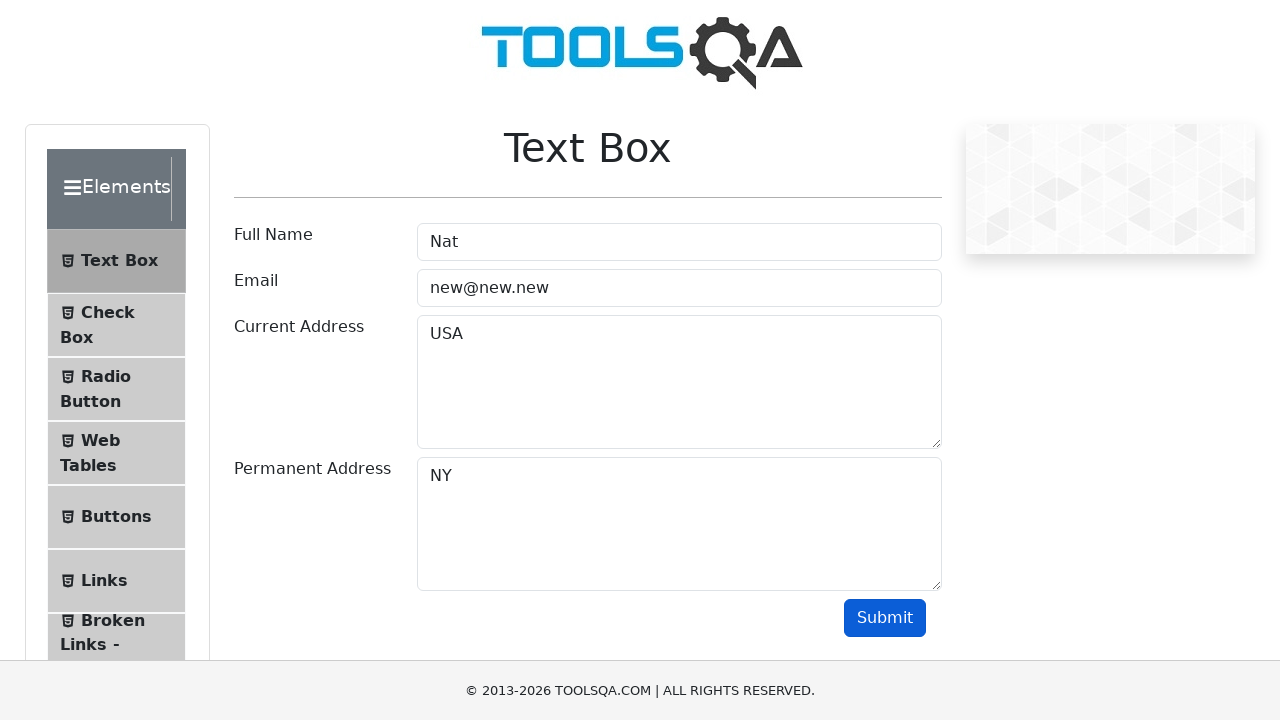